Clicks dropdown using CSS selector with partial ID match

Starting URL: https://rahulshettyacademy.com/AutomationPractice/

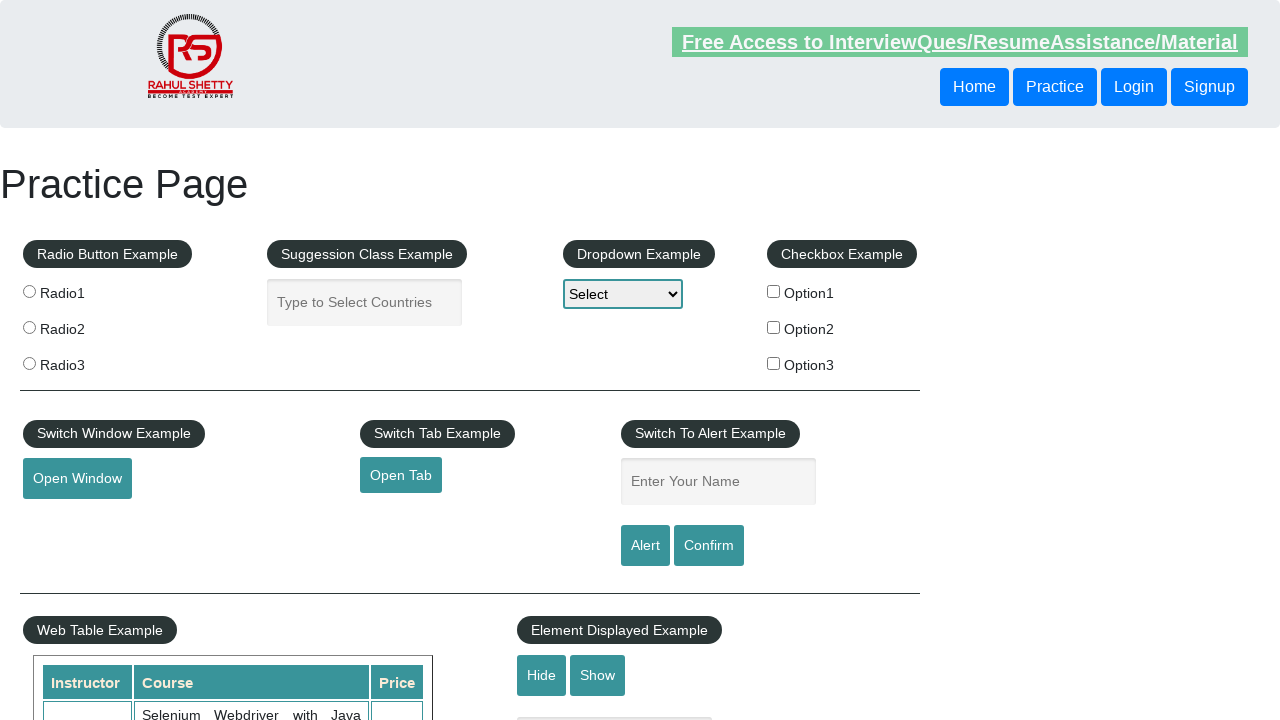

Navigated to AutomationPractice page
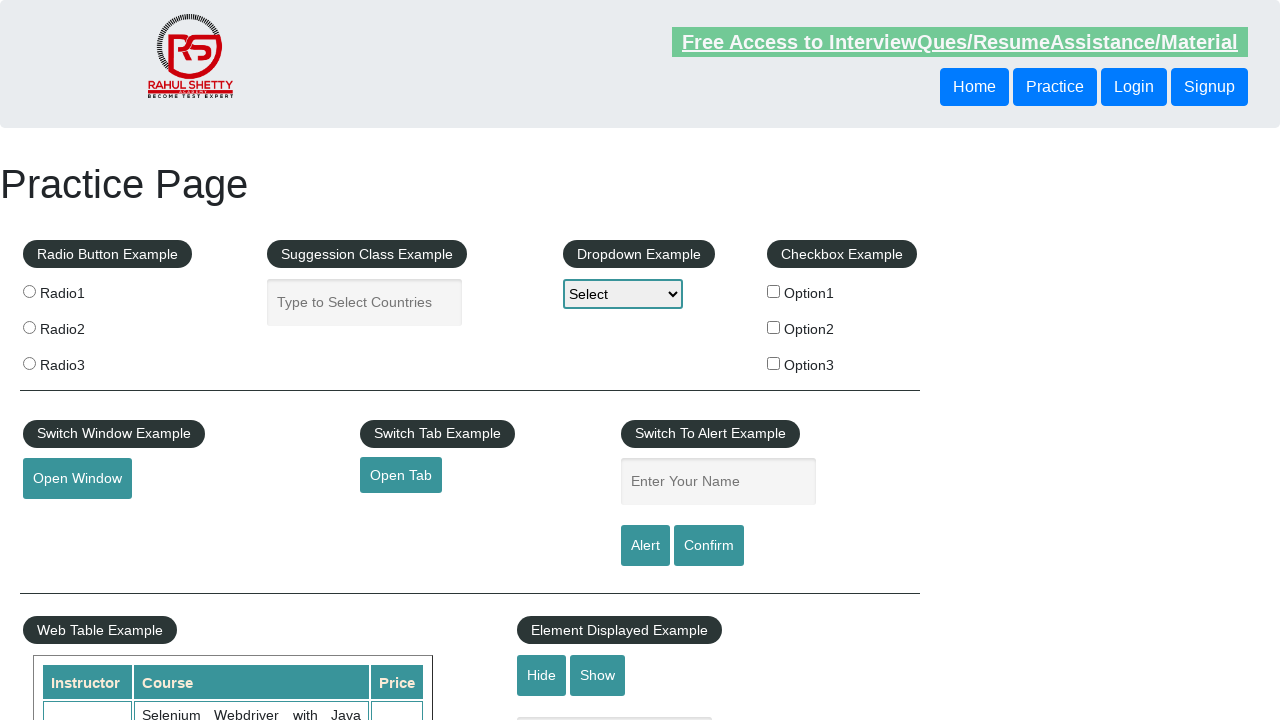

Clicked dropdown using CSS selector with partial ID match at (623, 294) on select[id*='dropdown-class']
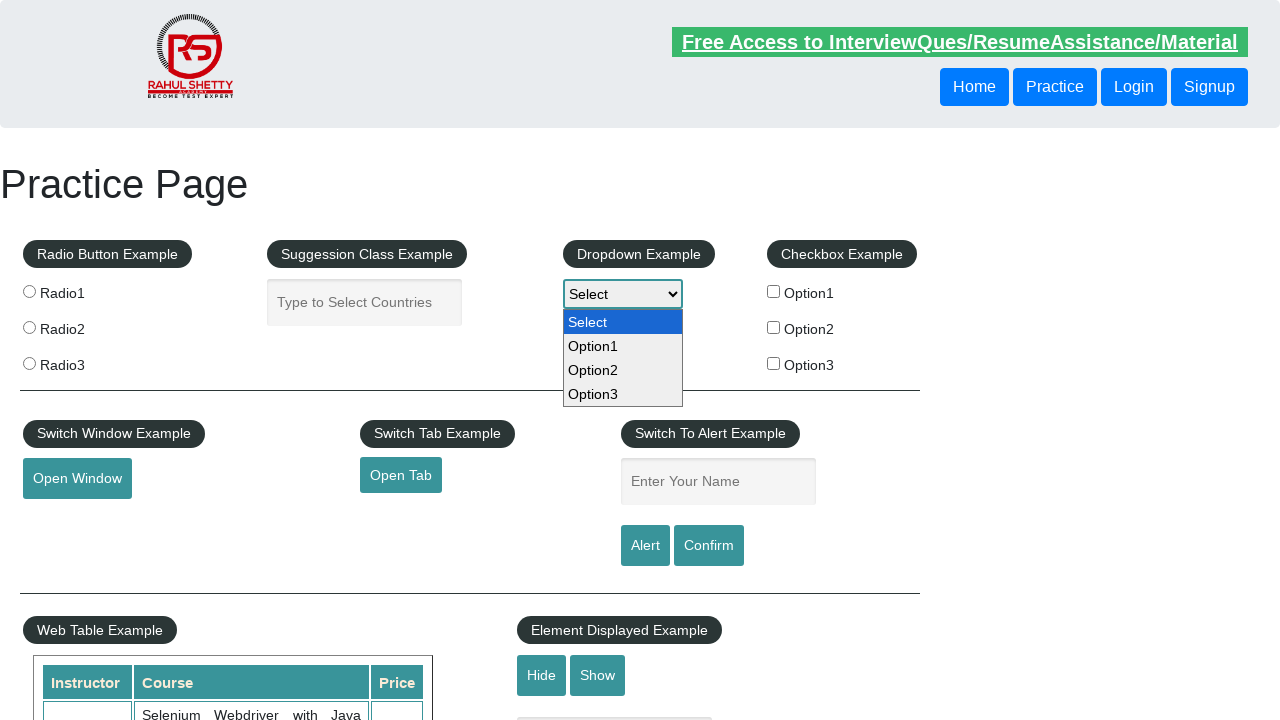

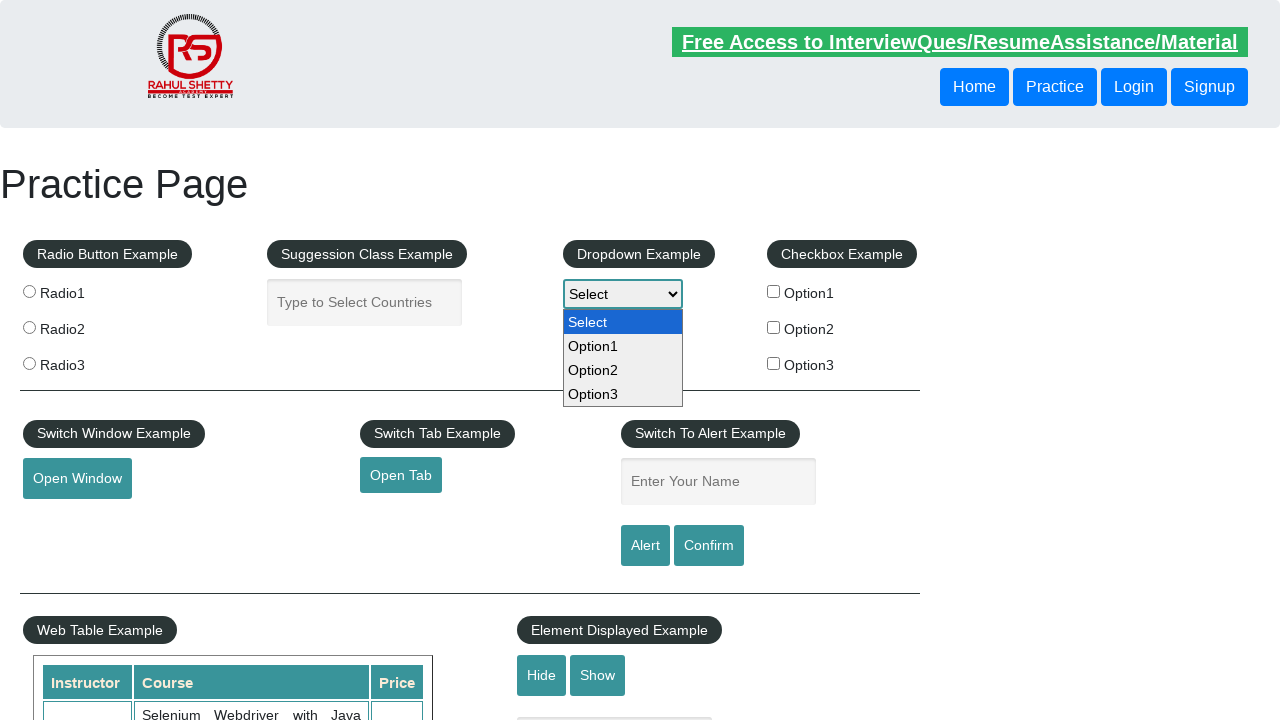